Tests opening multiple links in new tabs from the footer section and switching between them to verify page titles

Starting URL: http://qaclickacademy.com/practice.php

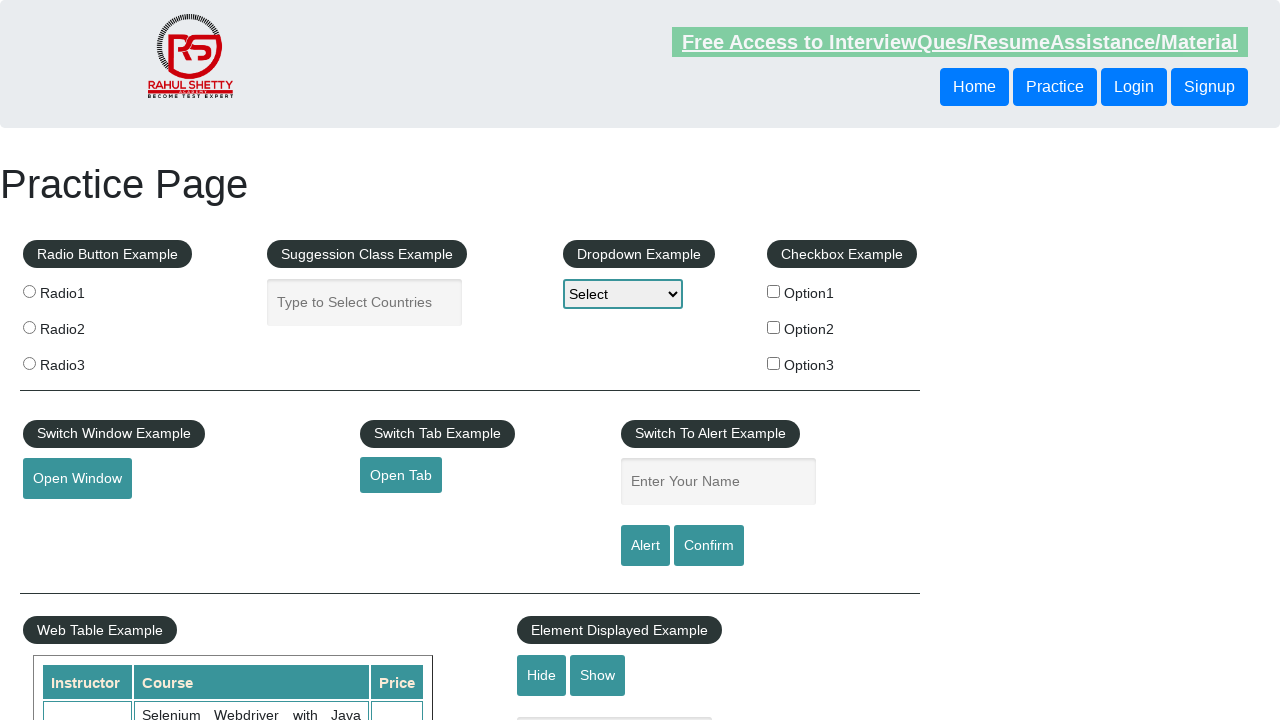

Located footer section with first column
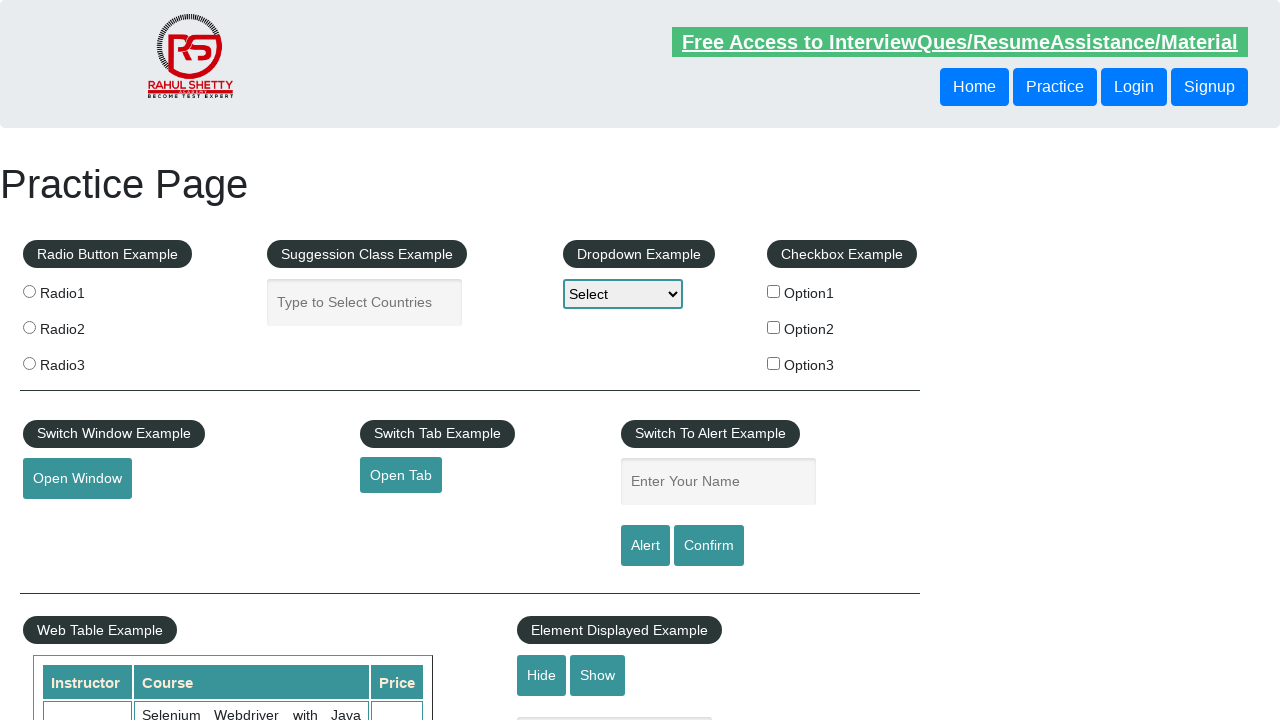

Retrieved all links from footer section - found 5 links
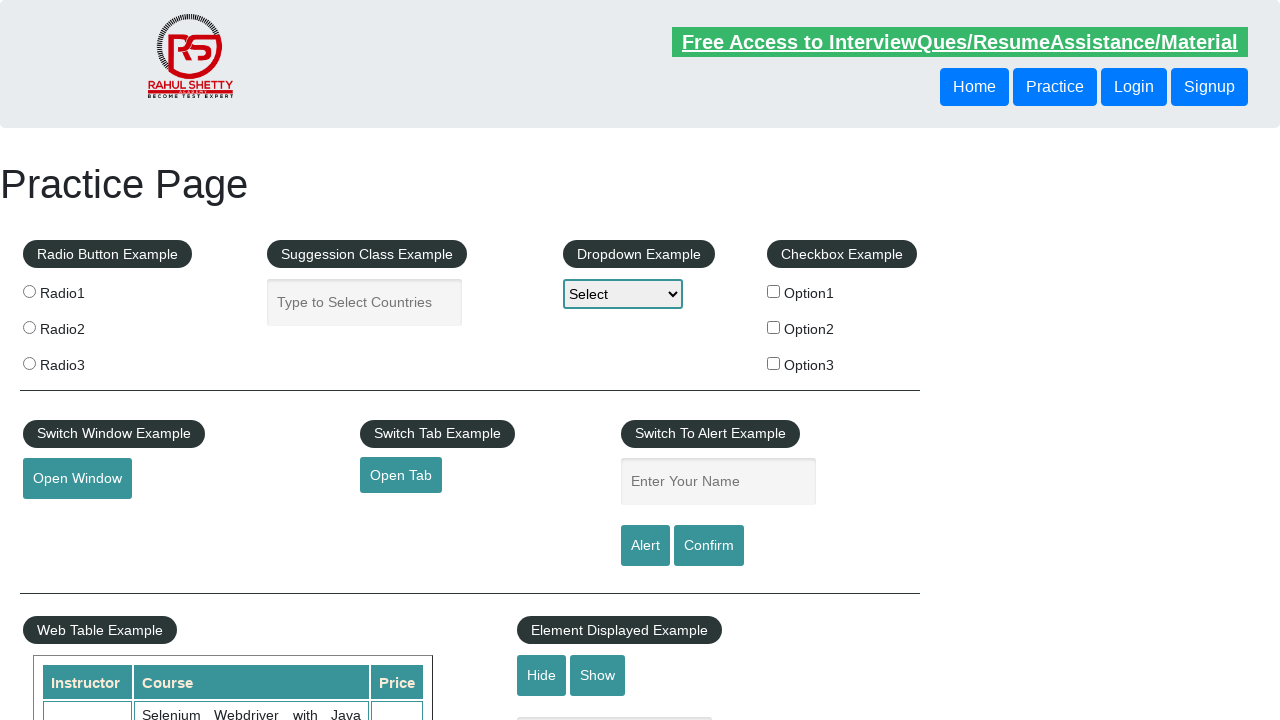

Stored reference to main page
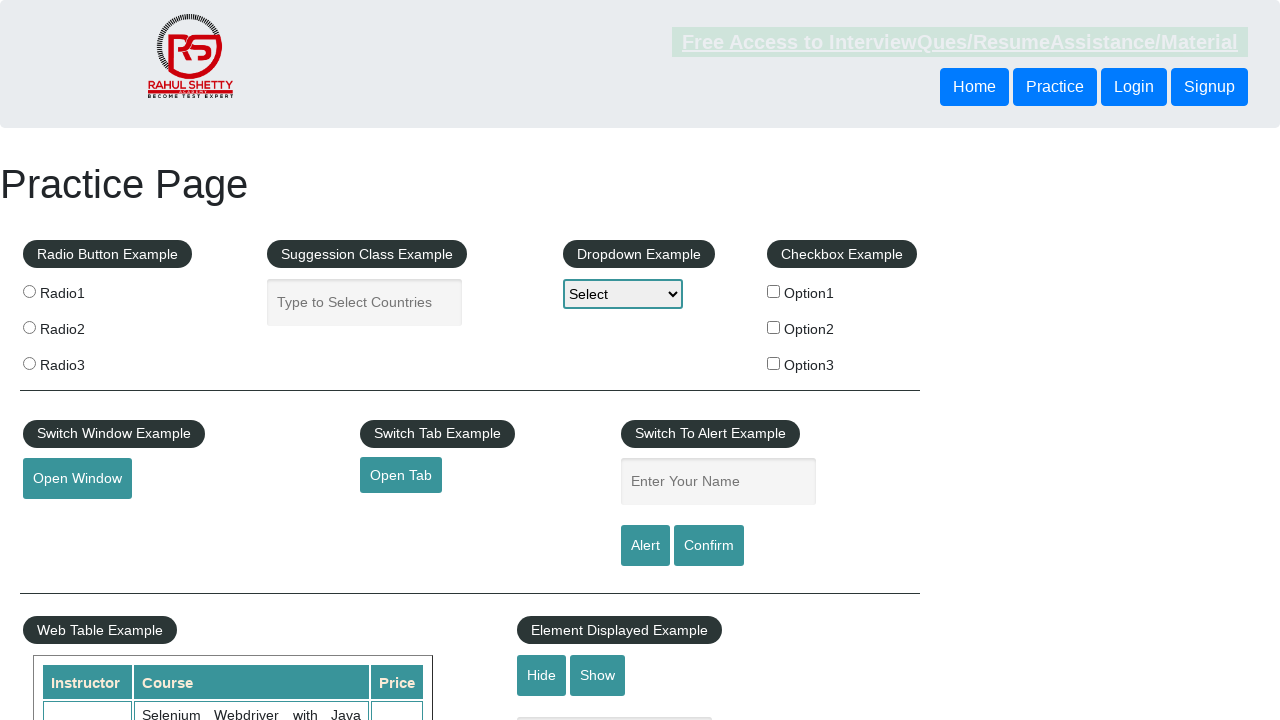

Retrieved href attribute from link 1
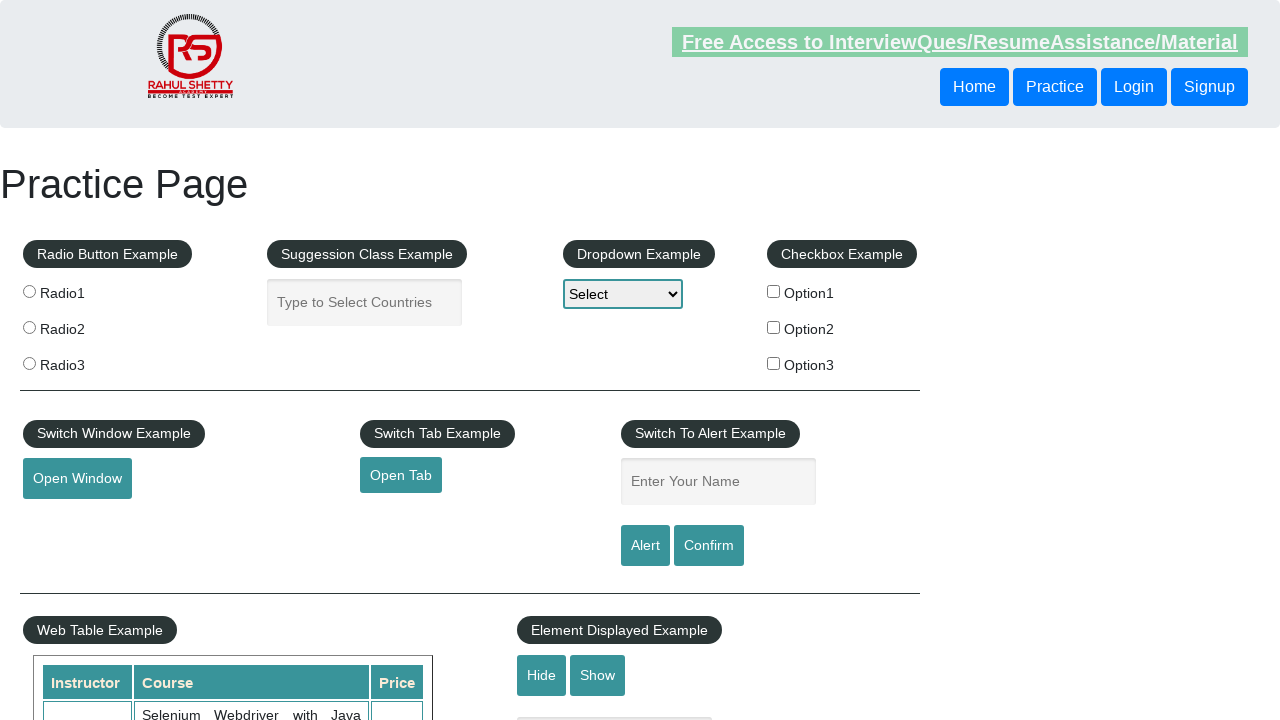

Created new page/tab for link 1
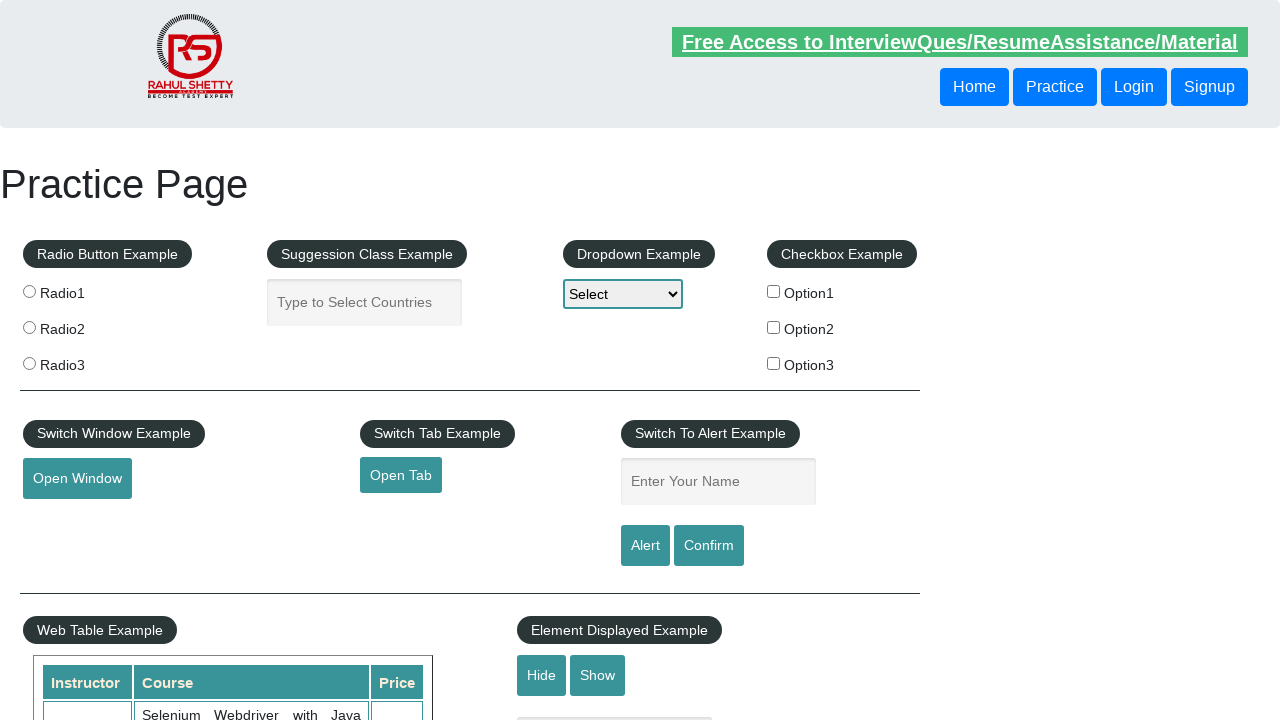

Navigated to link 1: http://www.restapitutorial.com/
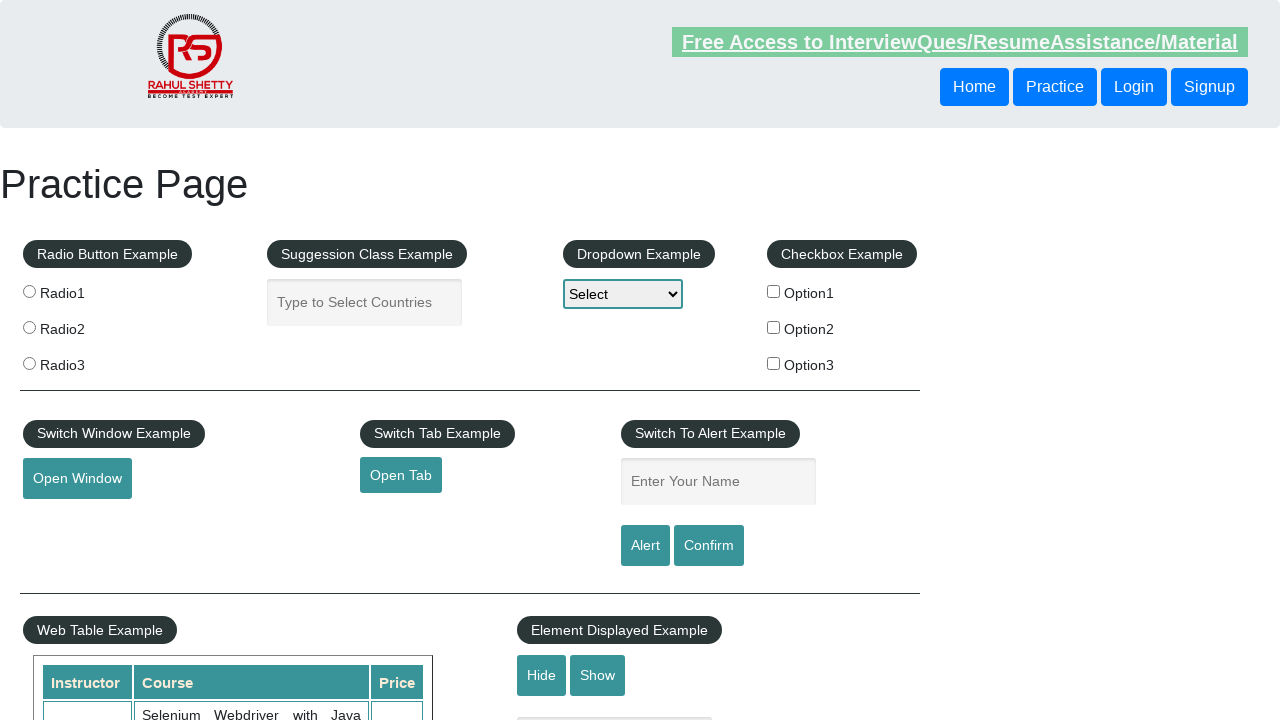

Retrieved page title from link 1: REST API Tutorial
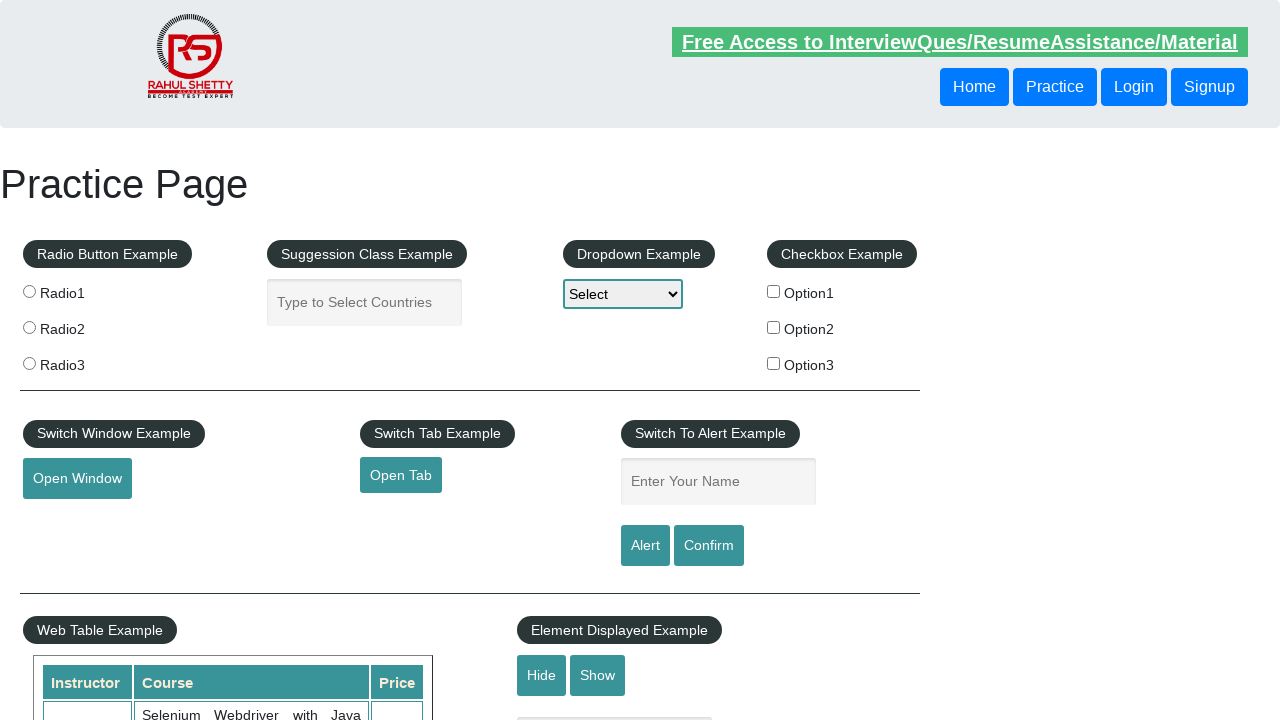

Retrieved href attribute from link 2
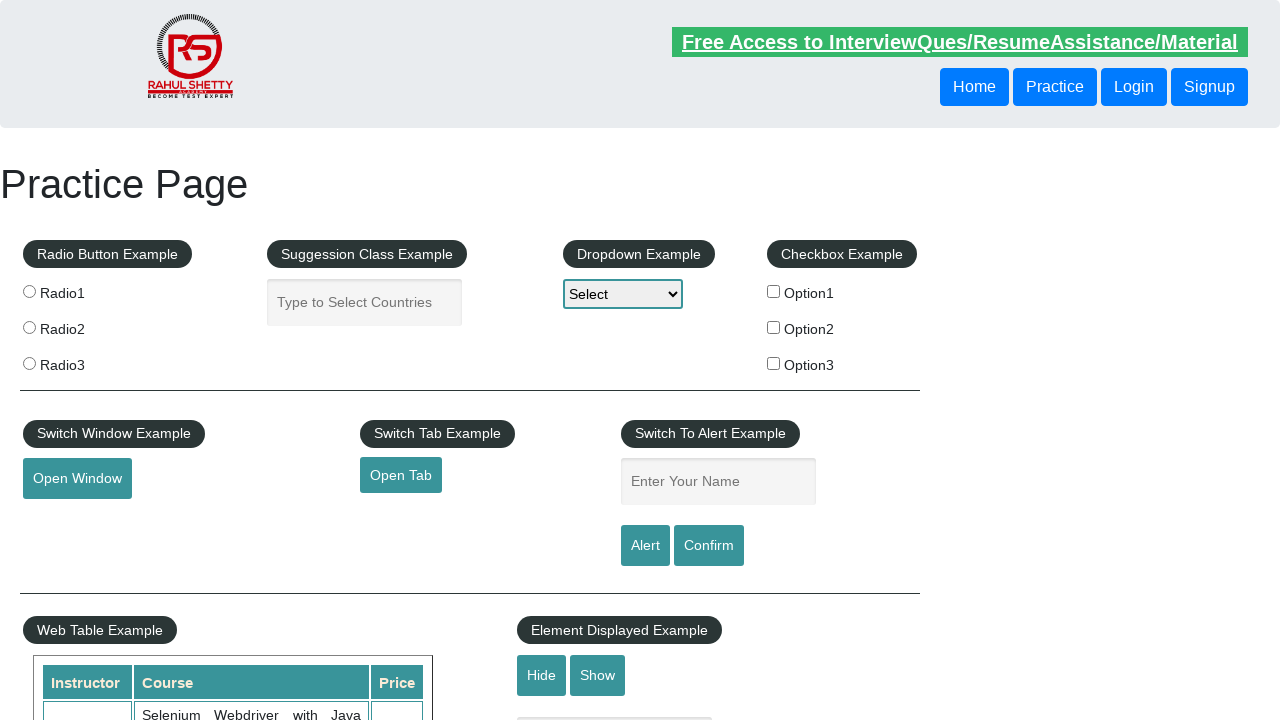

Created new page/tab for link 2
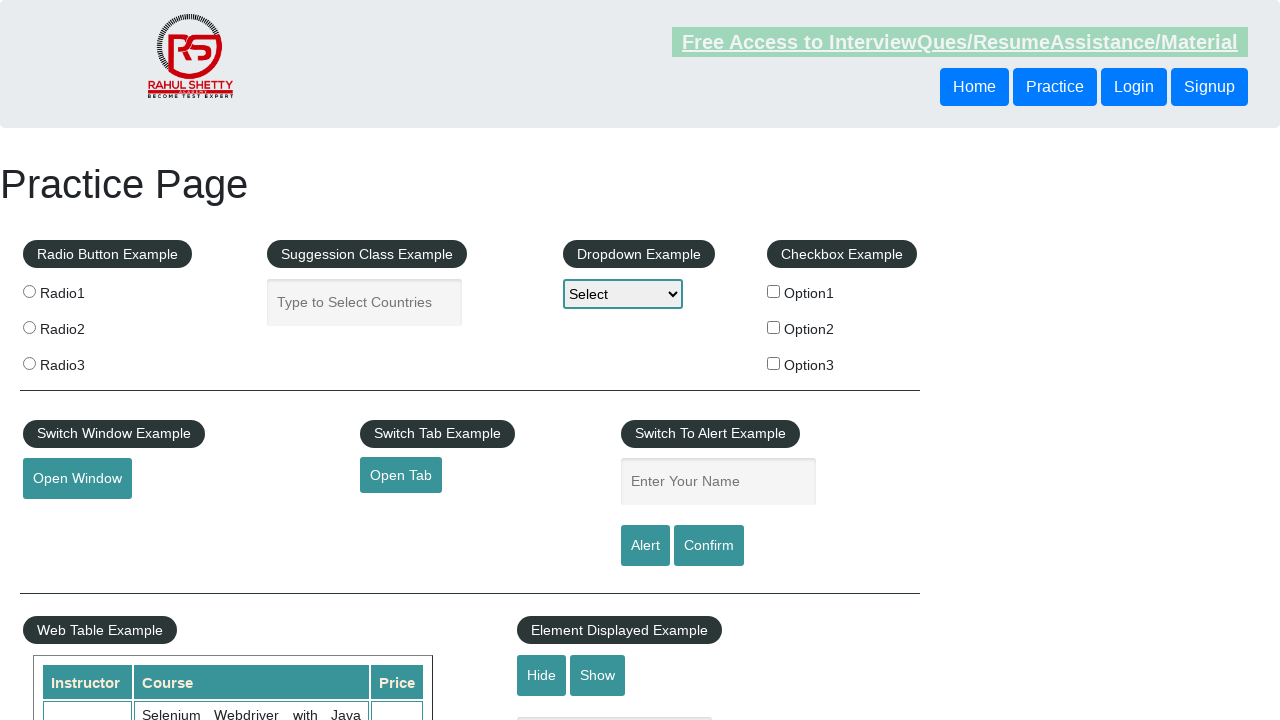

Navigated to link 2: https://www.soapui.org/
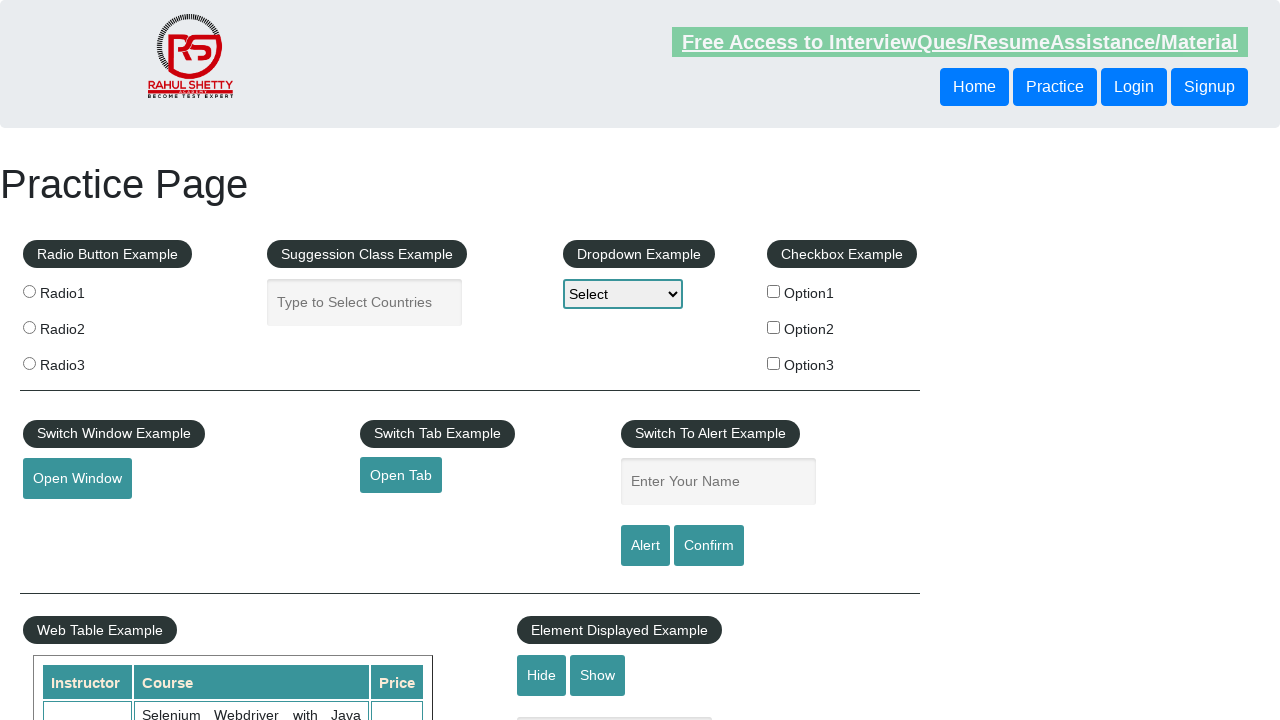

Retrieved page title from link 2: The World’s Most Popular API Testing Tool | SoapUI
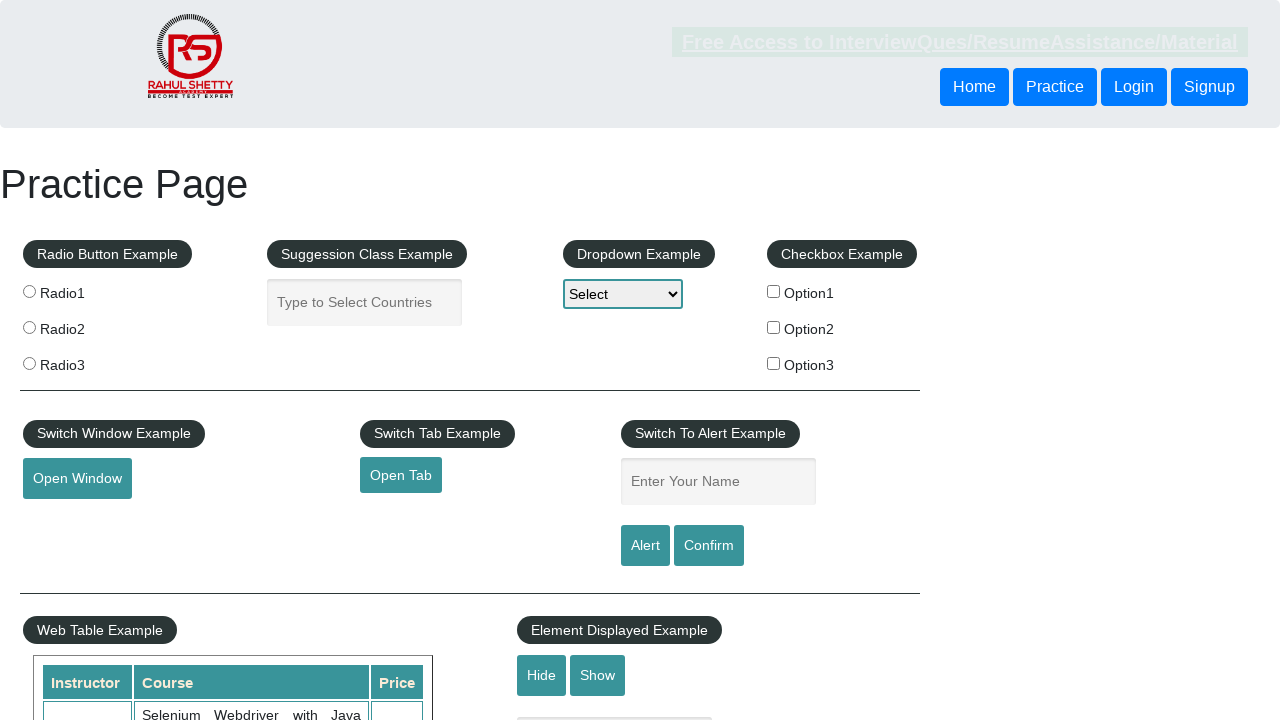

Retrieved href attribute from link 3
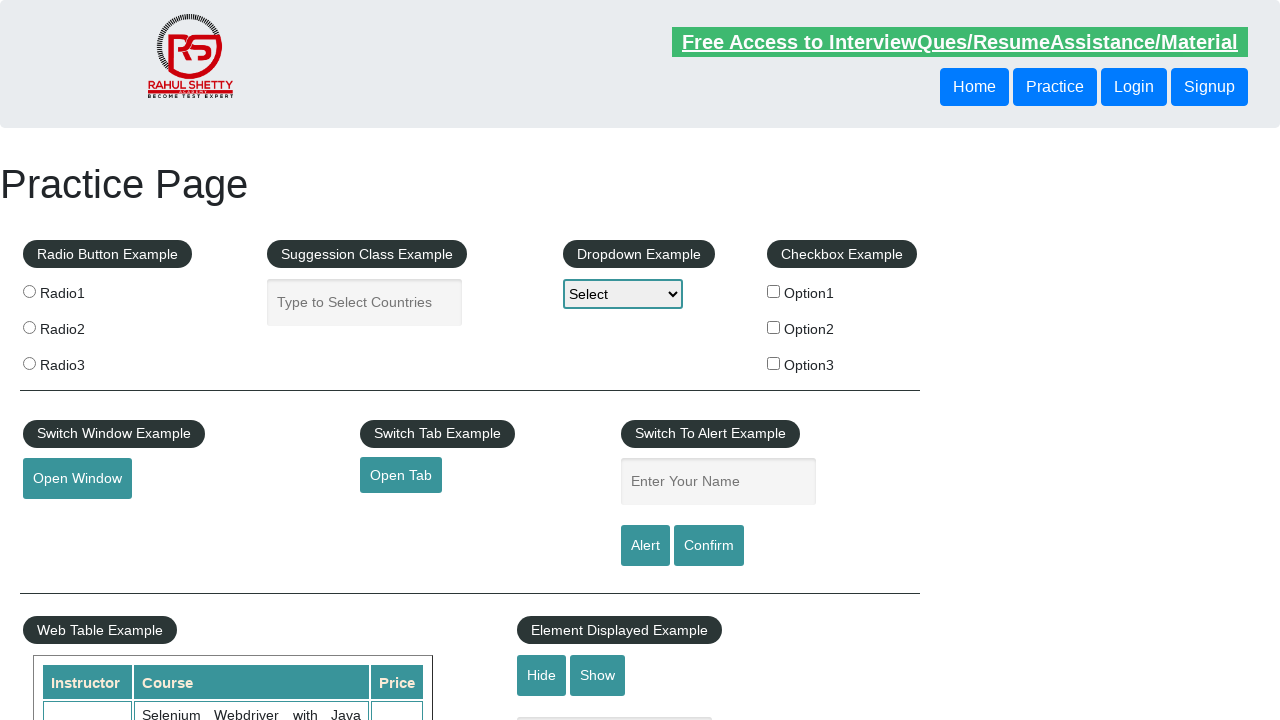

Created new page/tab for link 3
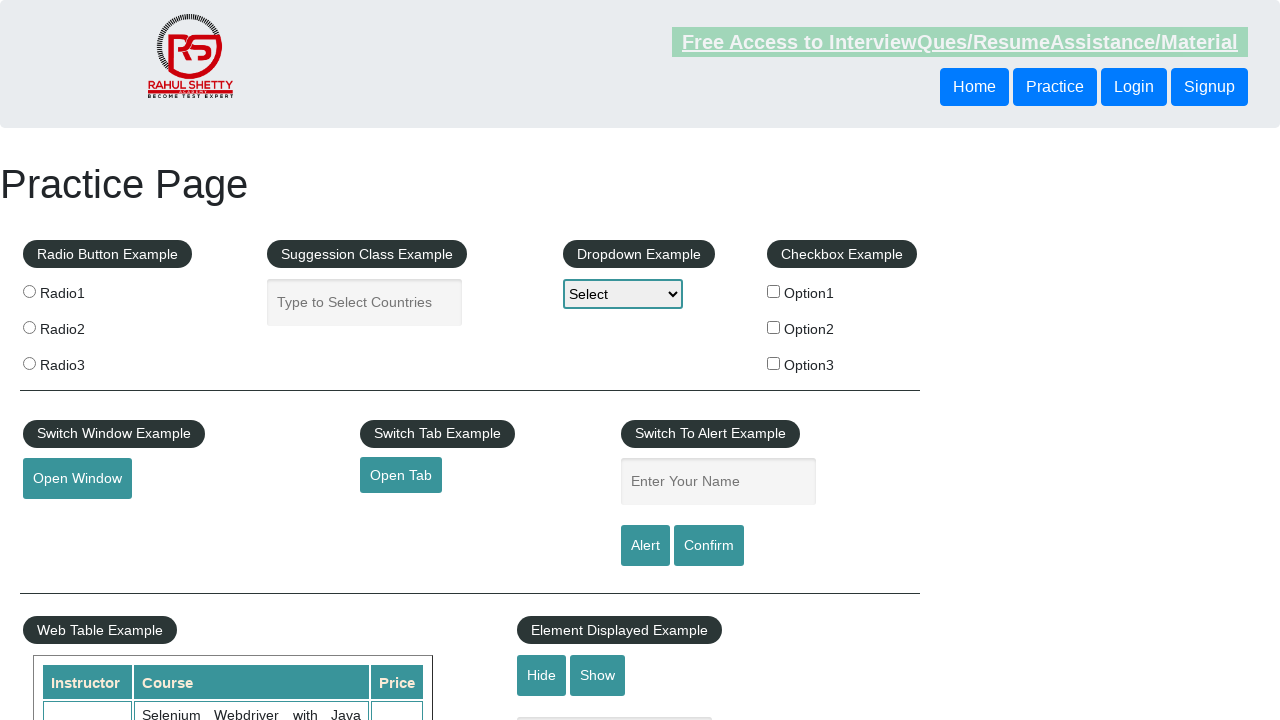

Navigated to link 3: https://courses.rahulshettyacademy.com/p/appium-tutorial
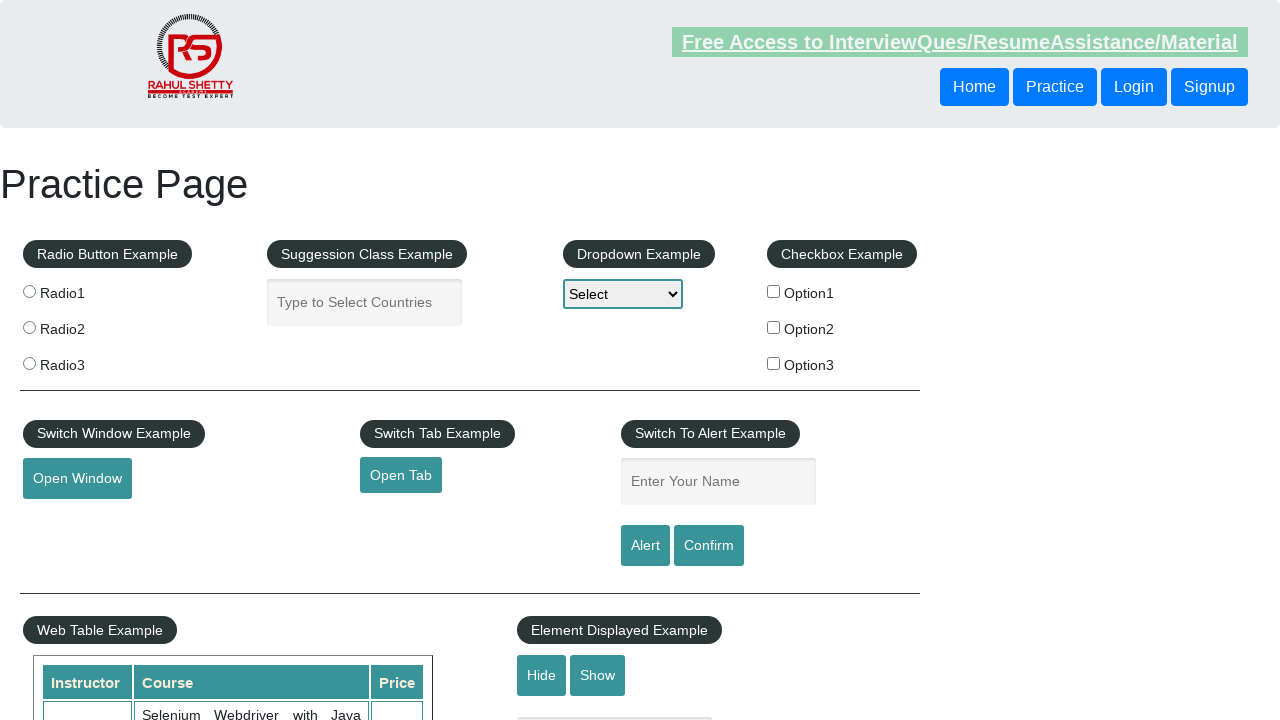

Retrieved page title from link 3: Appium tutorial for Mobile Apps testing | RahulShetty Academy | Rahul
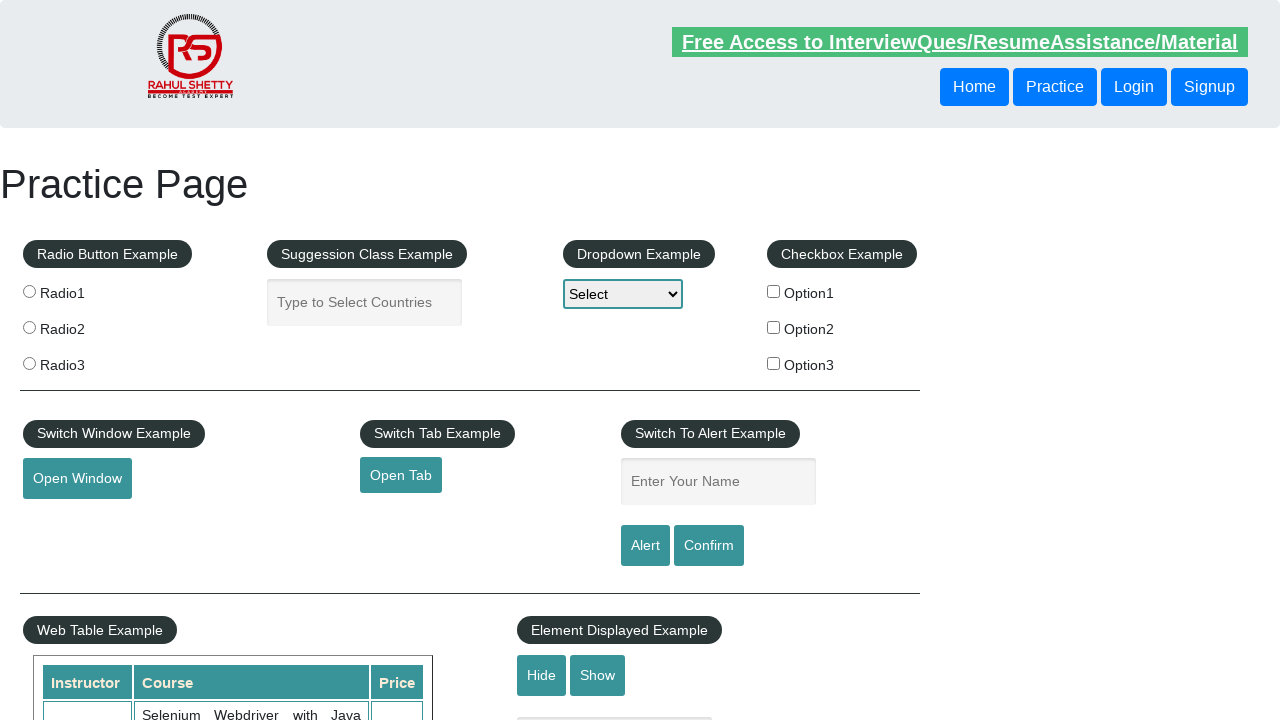

Retrieved href attribute from link 4
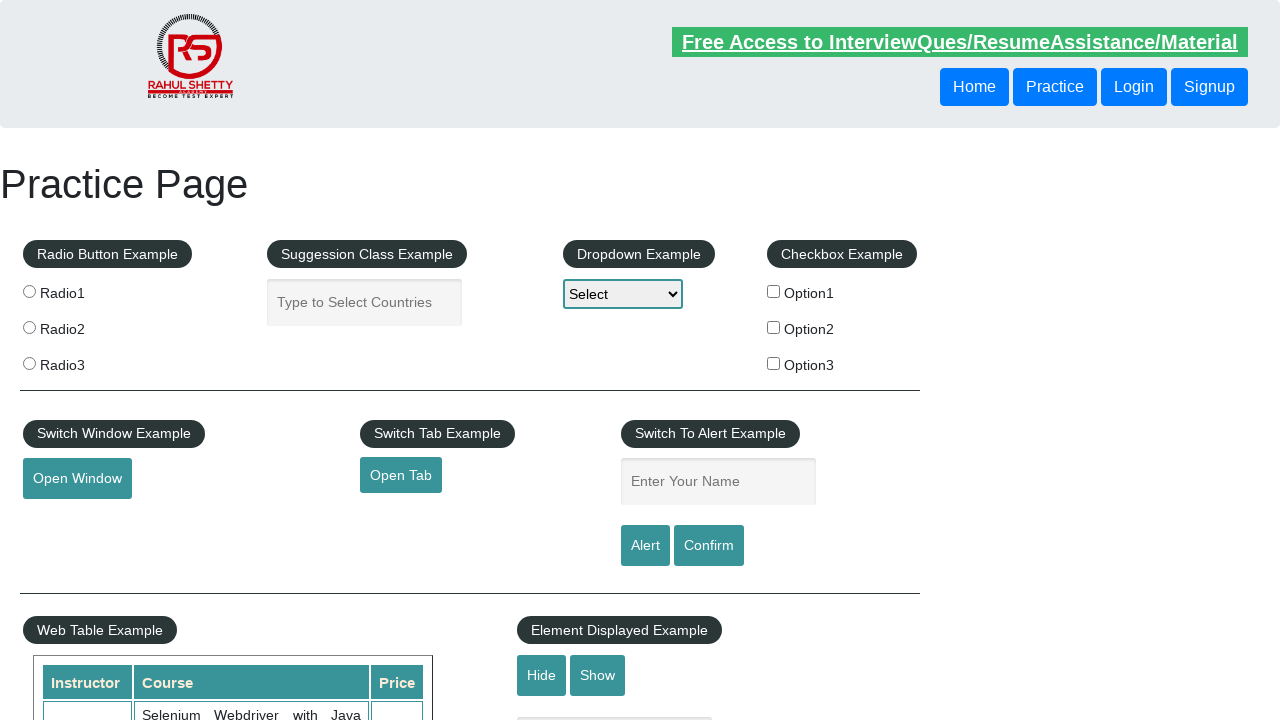

Created new page/tab for link 4
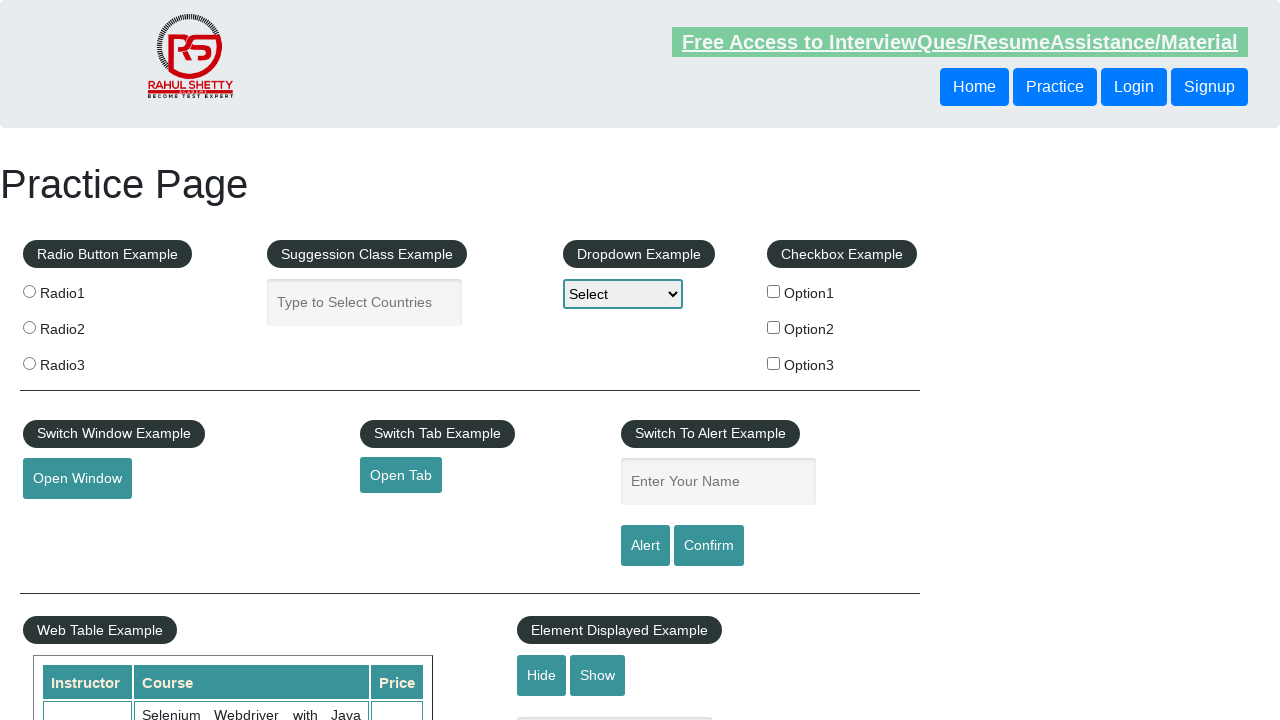

Navigated to link 4: https://jmeter.apache.org/
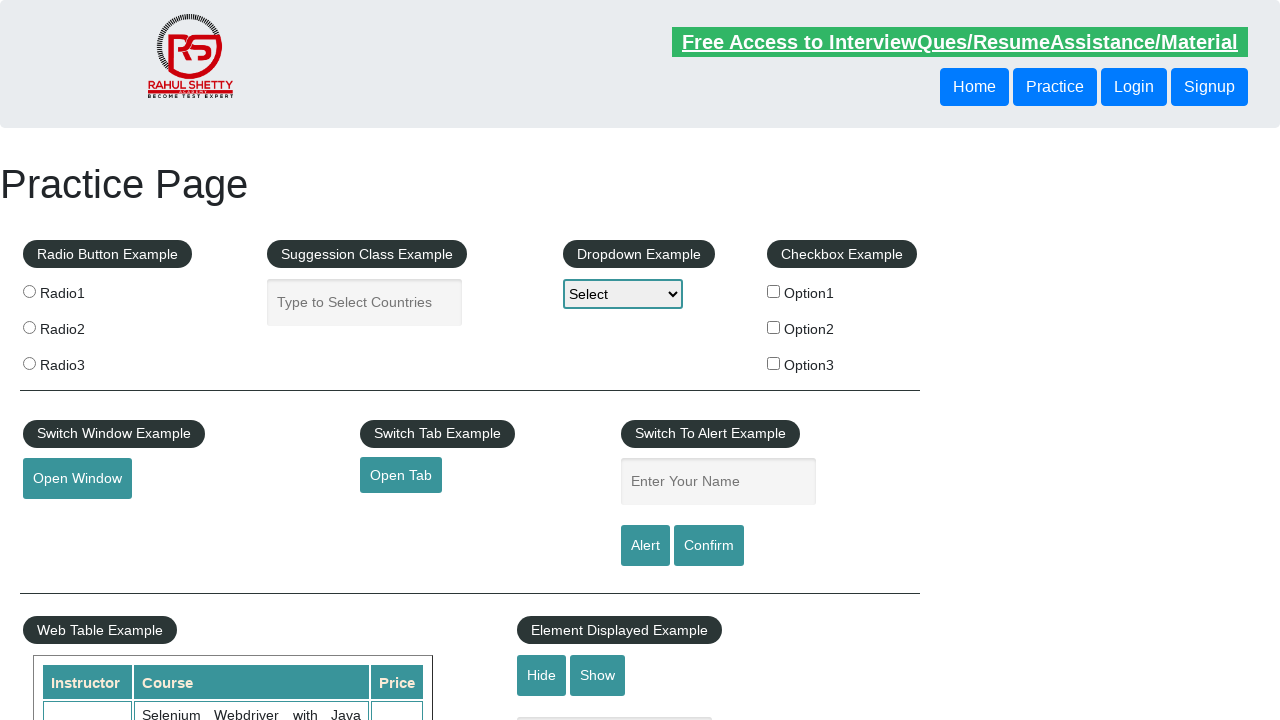

Retrieved page title from link 4: Apache JMeter - Apache JMeter™
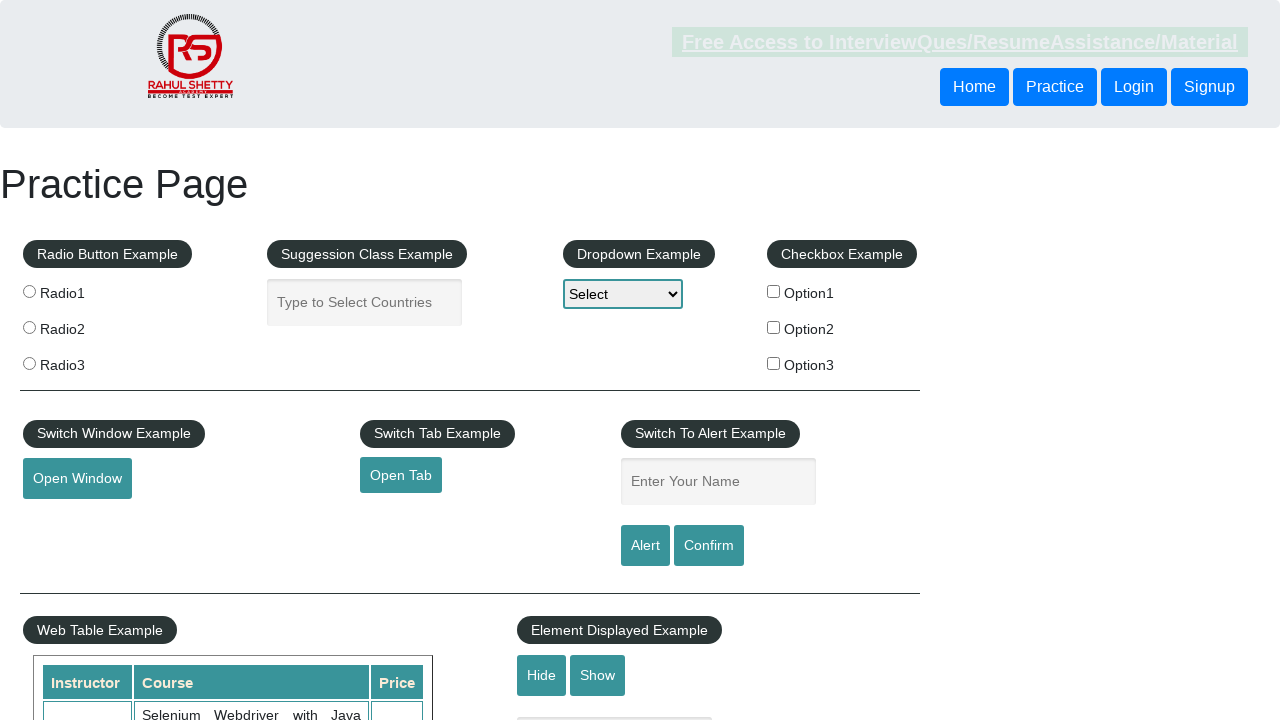

Retrieved main page title: Practice Page
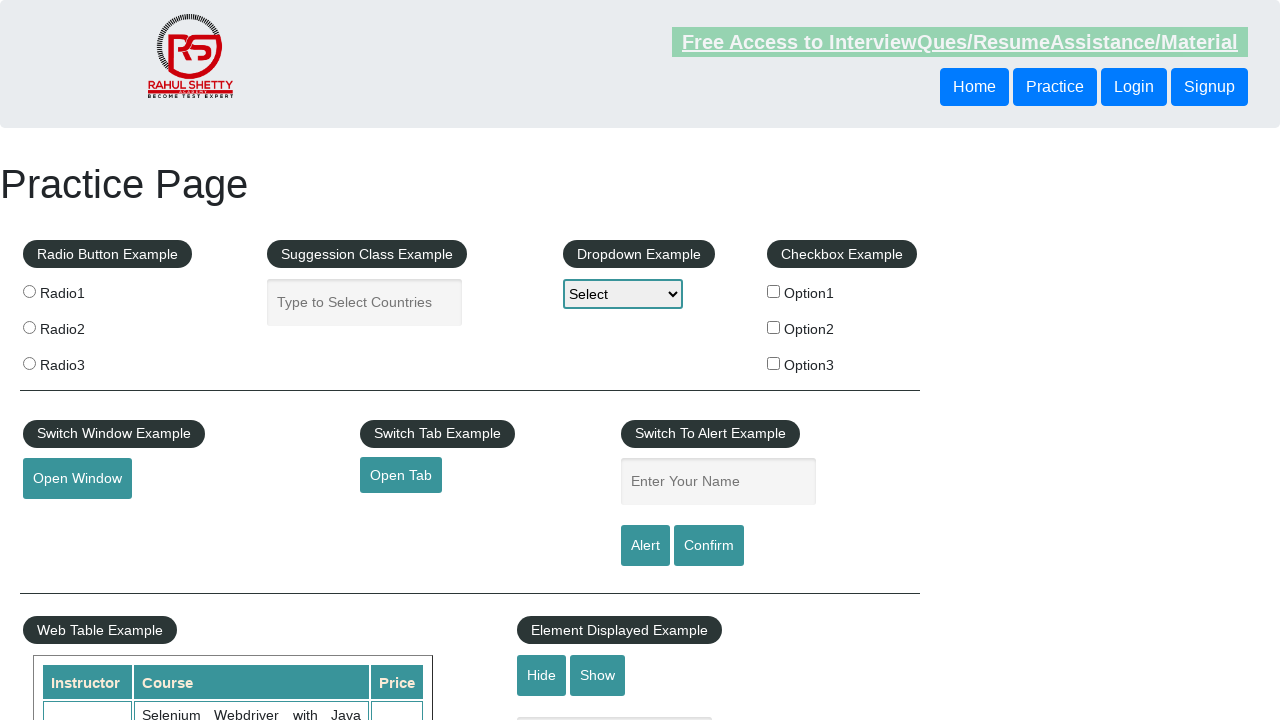

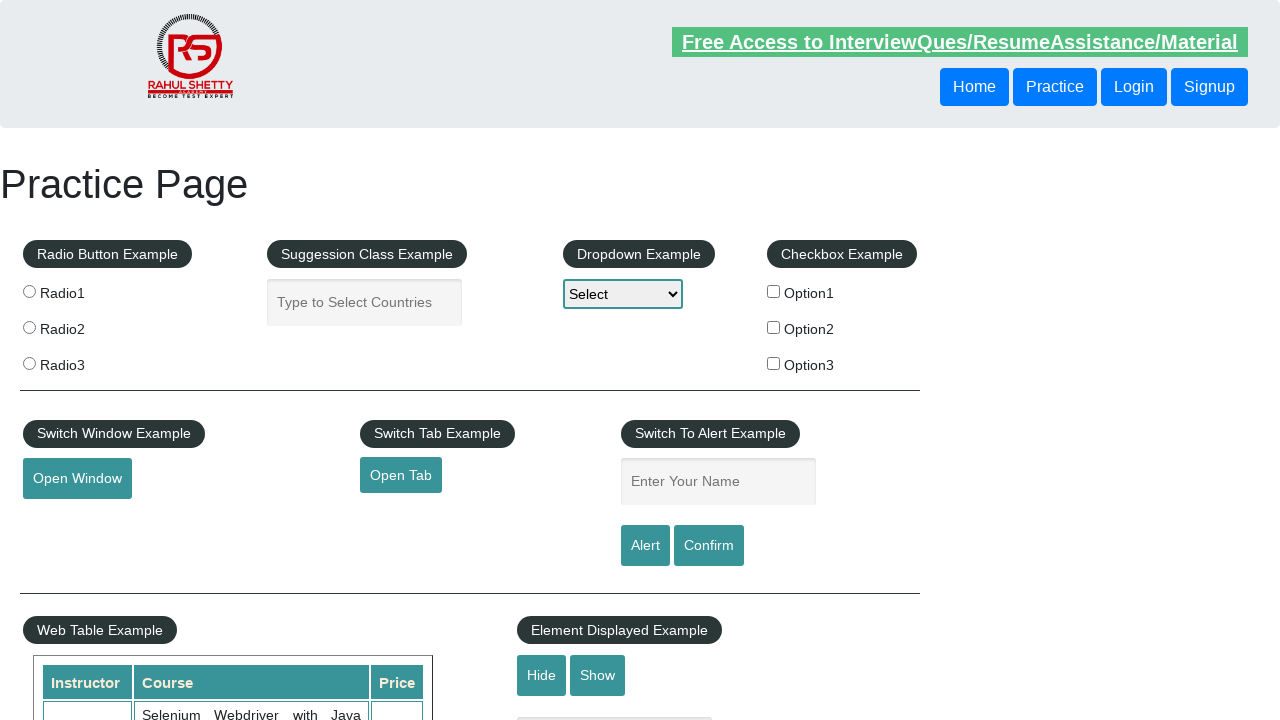